Tests editing a todo item by double-clicking and entering new text

Starting URL: https://demo.playwright.dev/todomvc

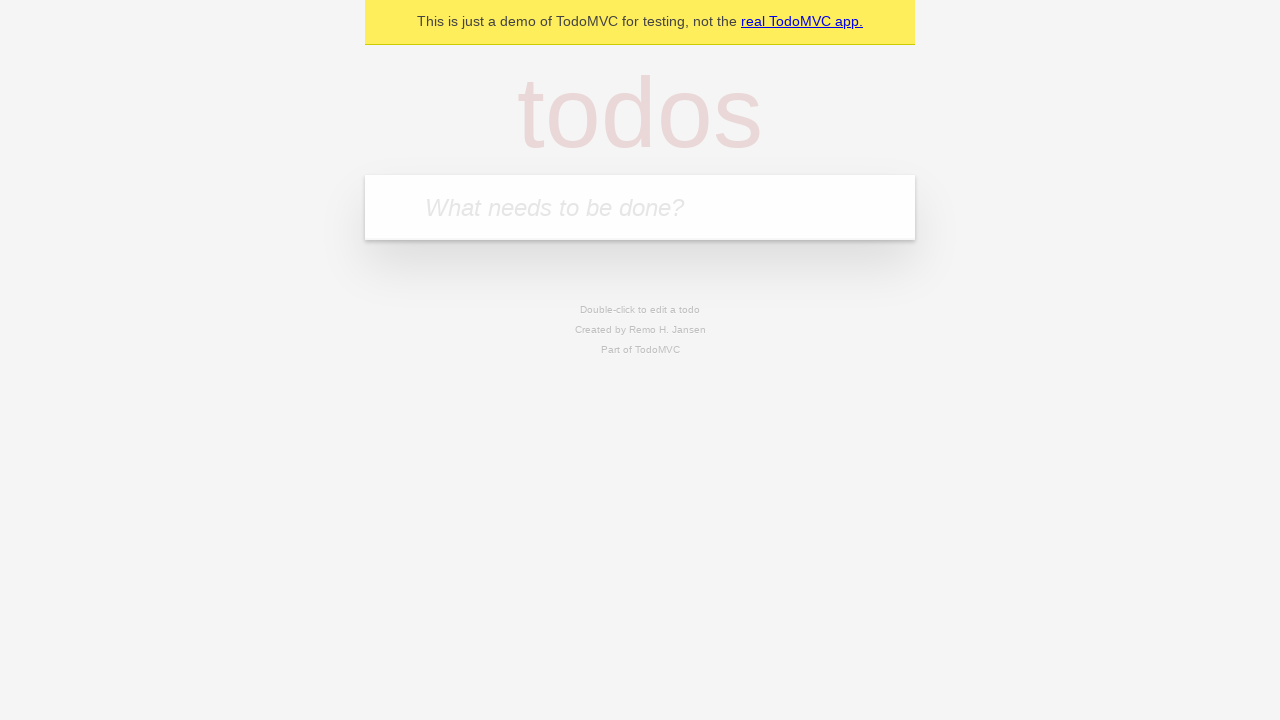

Filled new todo field with 'buy some cheese' on internal:attr=[placeholder="What needs to be done?"i]
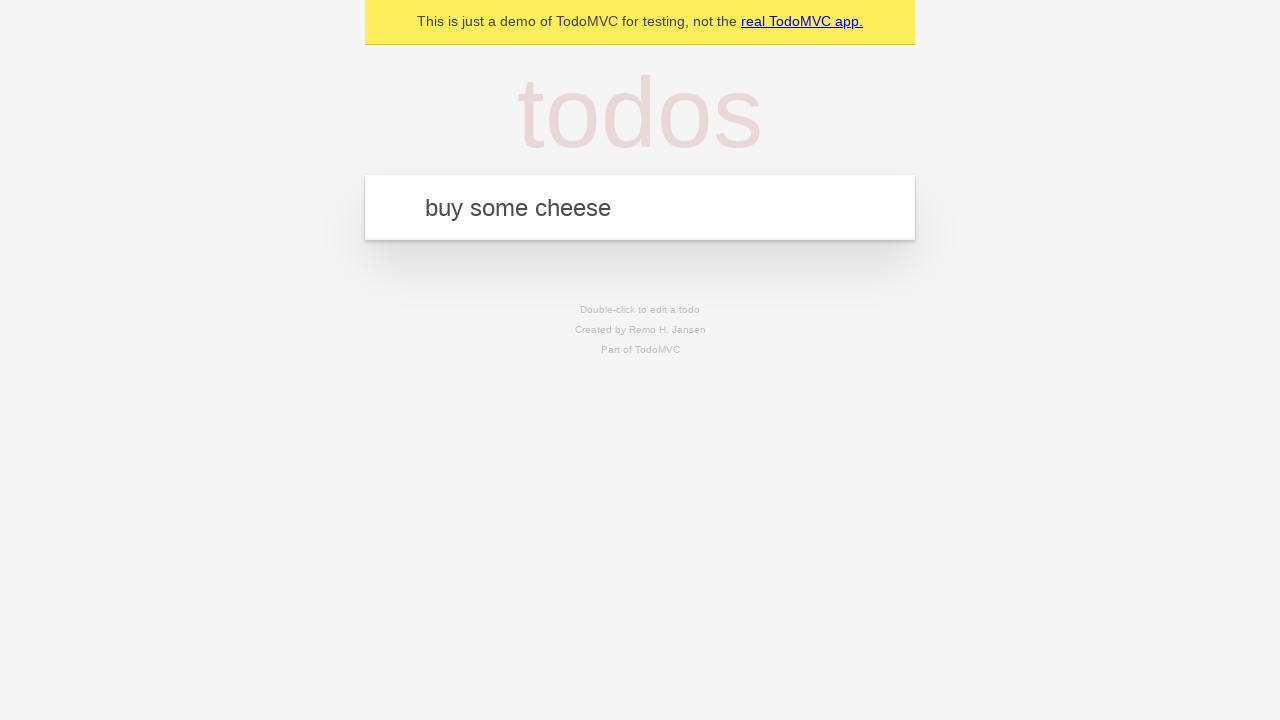

Pressed Enter to create todo 'buy some cheese' on internal:attr=[placeholder="What needs to be done?"i]
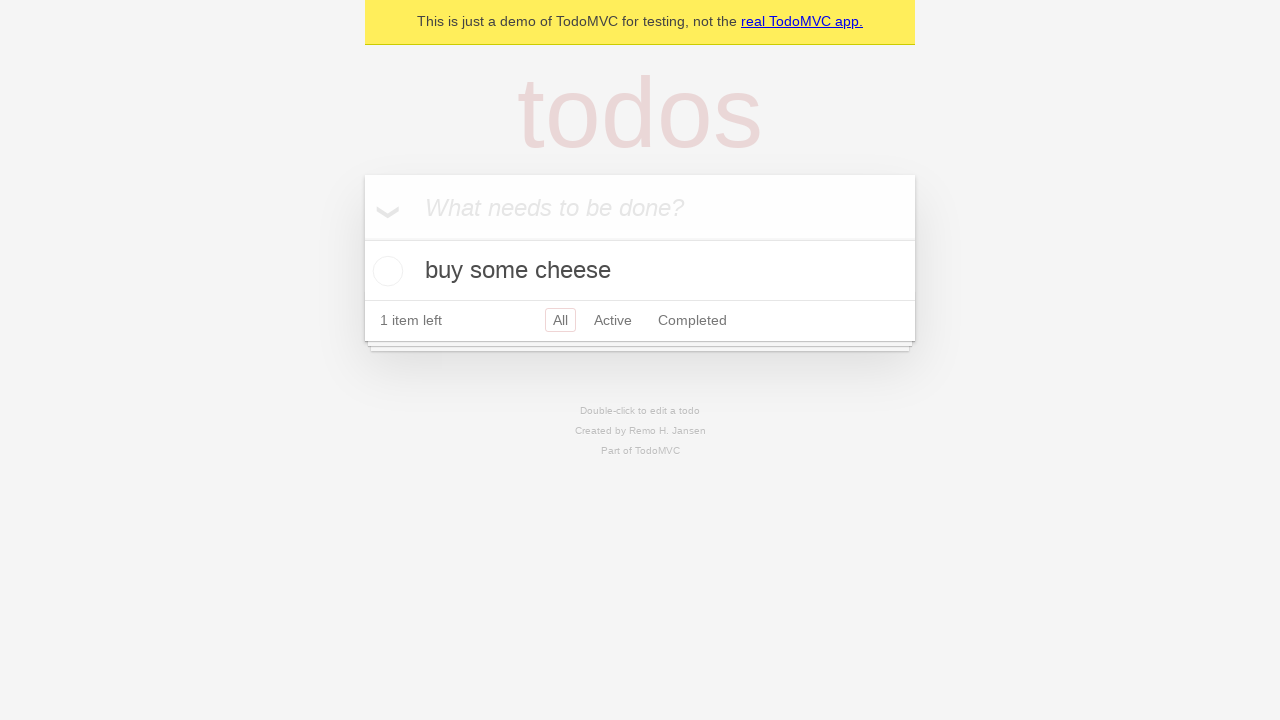

Filled new todo field with 'feed the cat' on internal:attr=[placeholder="What needs to be done?"i]
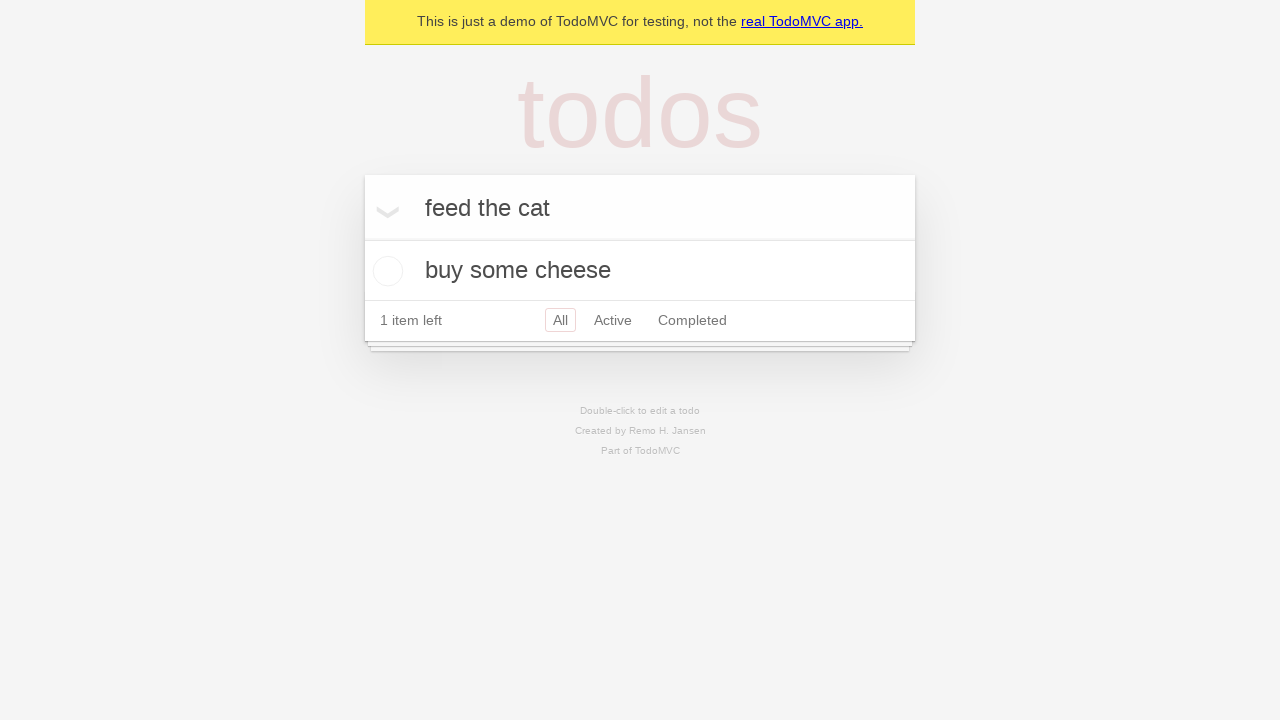

Pressed Enter to create todo 'feed the cat' on internal:attr=[placeholder="What needs to be done?"i]
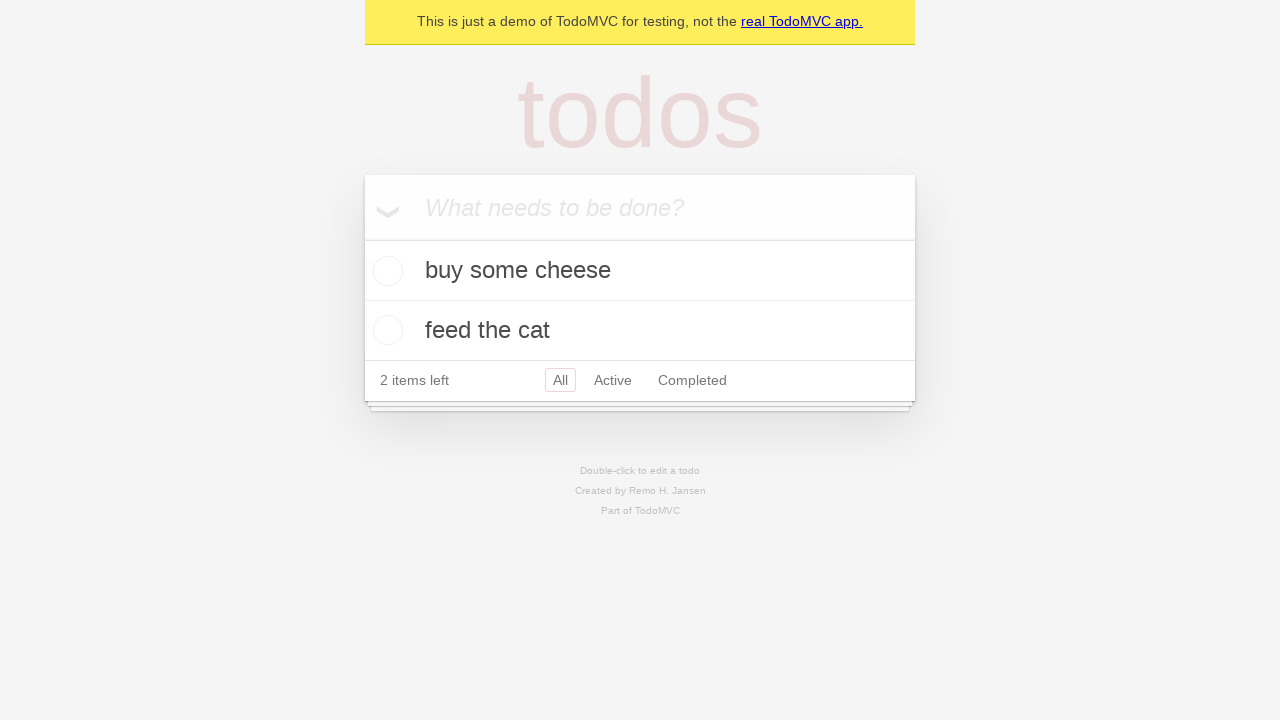

Filled new todo field with 'book a doctors appointment' on internal:attr=[placeholder="What needs to be done?"i]
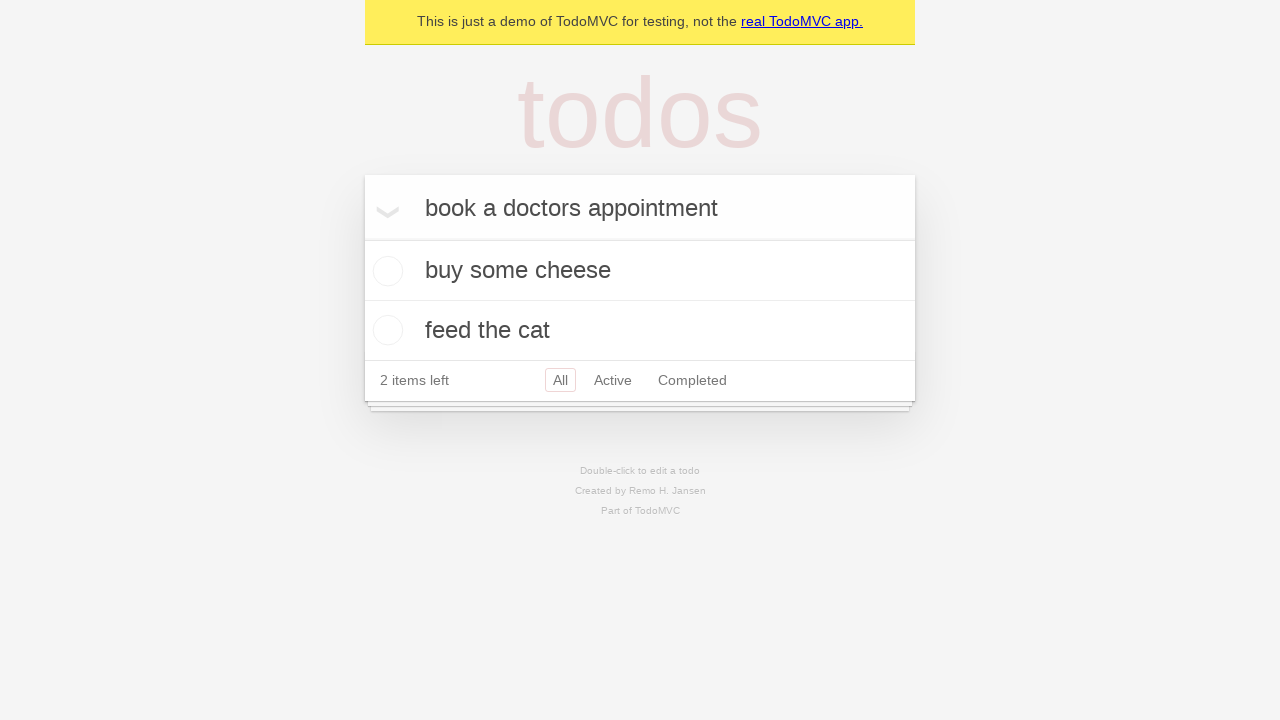

Pressed Enter to create todo 'book a doctors appointment' on internal:attr=[placeholder="What needs to be done?"i]
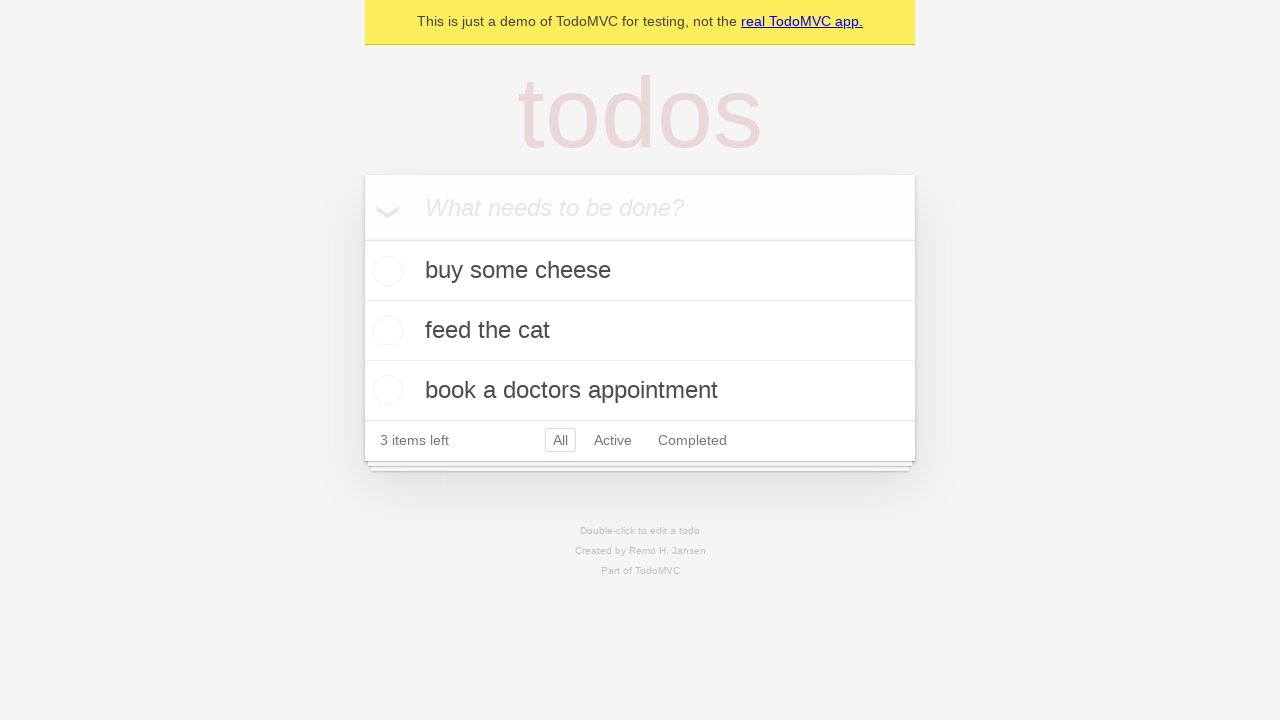

Retrieved all todo items
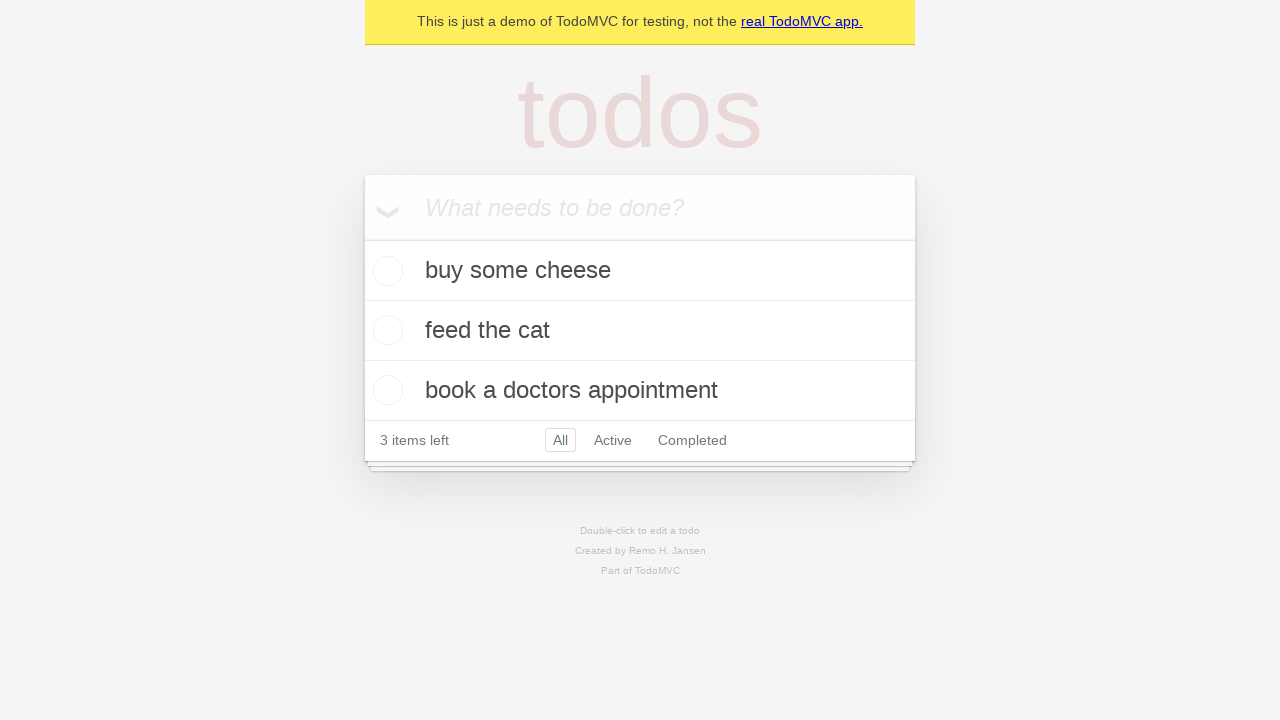

Selected second todo item
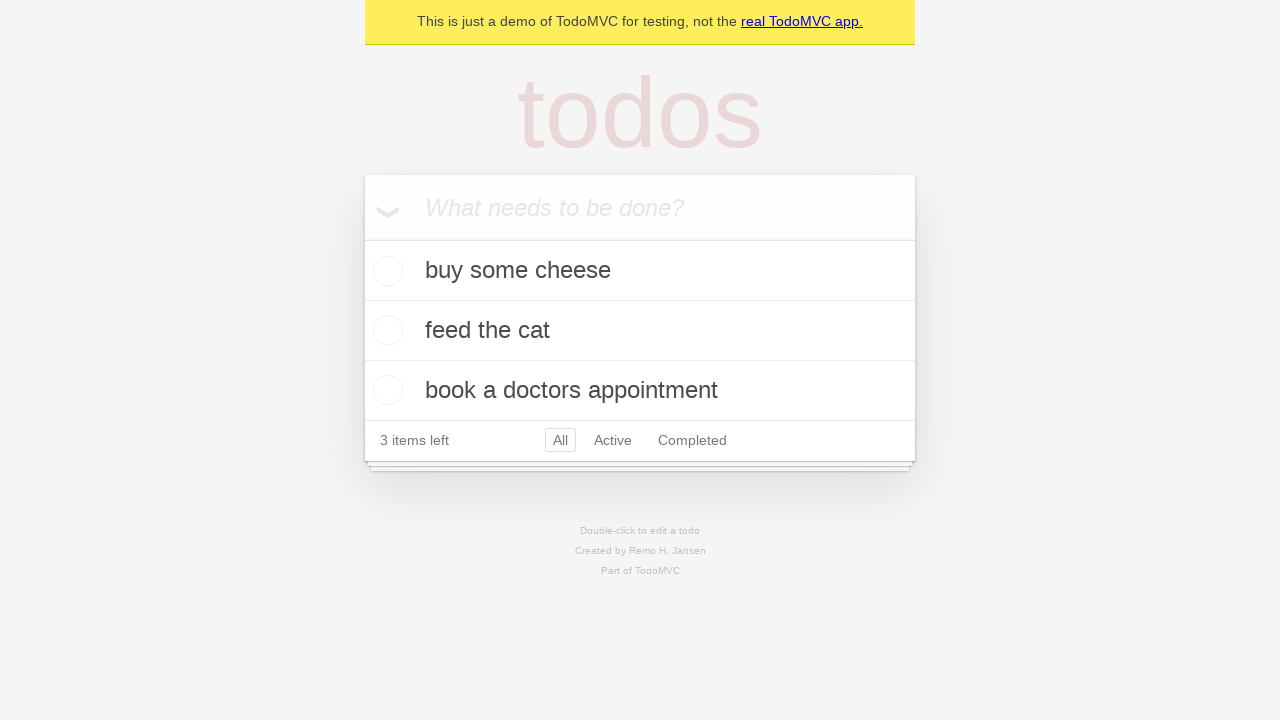

Double-clicked second todo to enter edit mode at (640, 331) on internal:testid=[data-testid="todo-item"s] >> nth=1
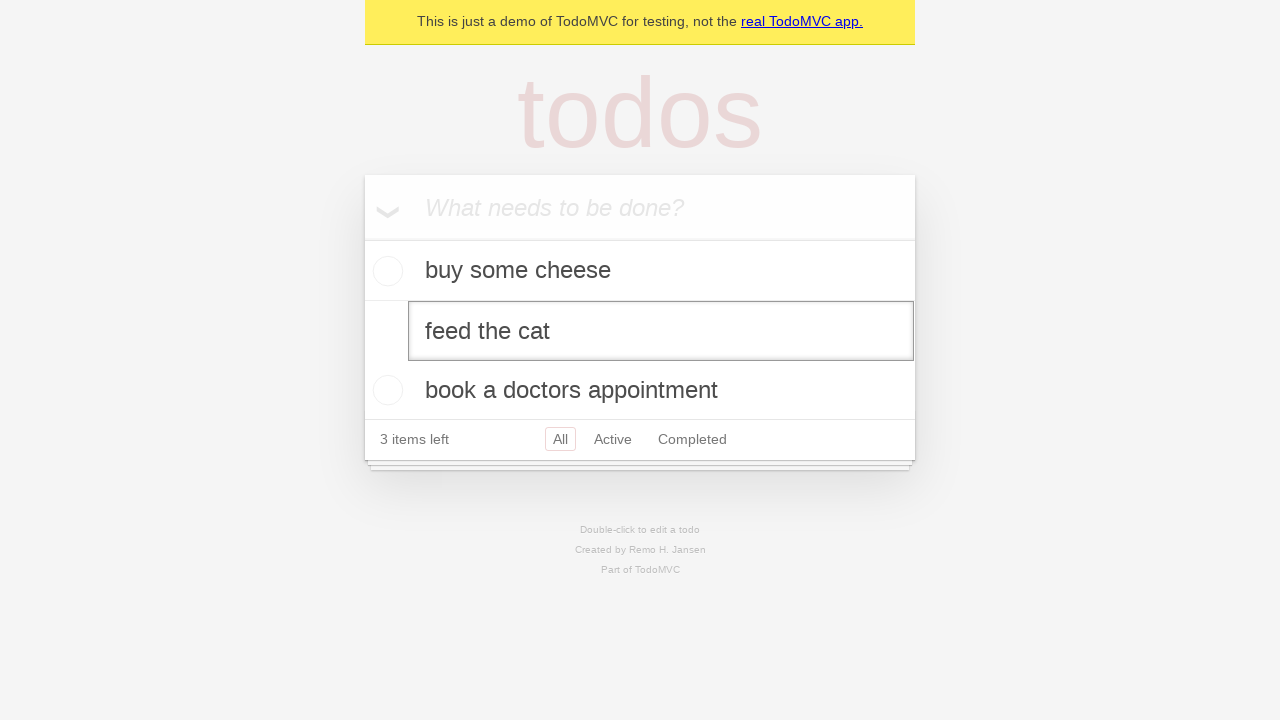

Filled edit textbox with 'buy some sausages' on internal:testid=[data-testid="todo-item"s] >> nth=1 >> internal:role=textbox[nam
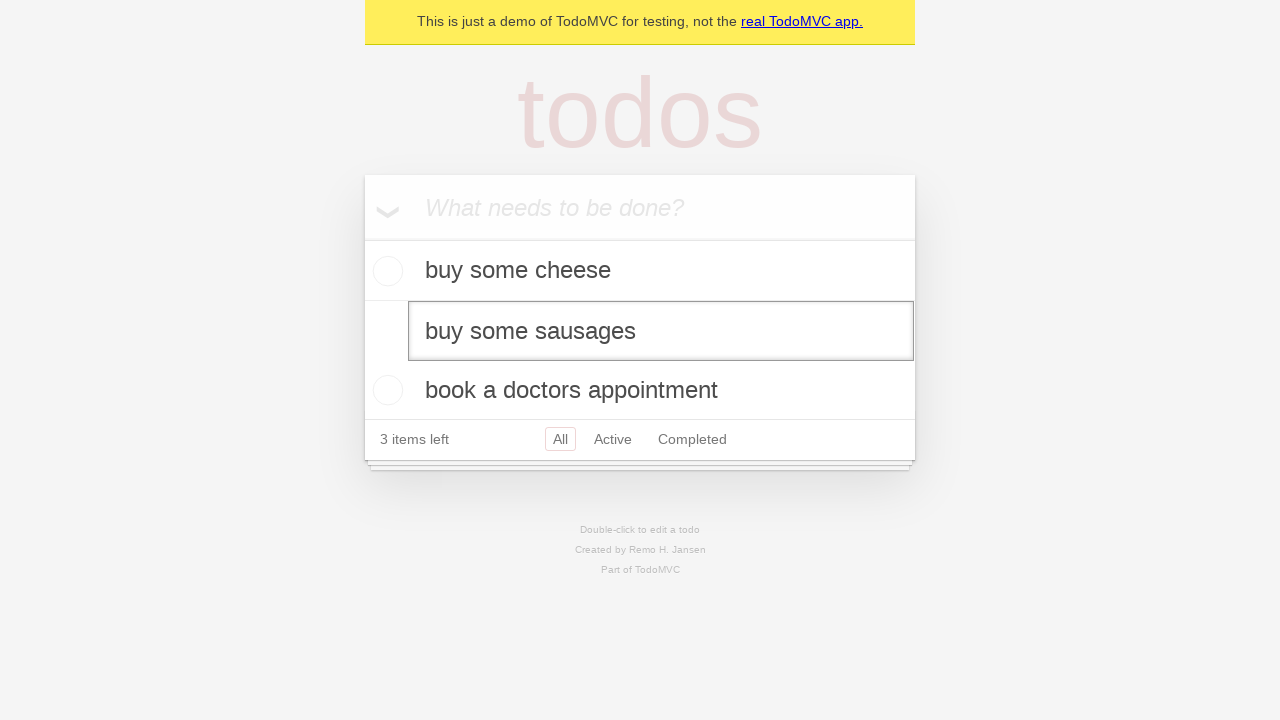

Pressed Enter to confirm todo edit on internal:testid=[data-testid="todo-item"s] >> nth=1 >> internal:role=textbox[nam
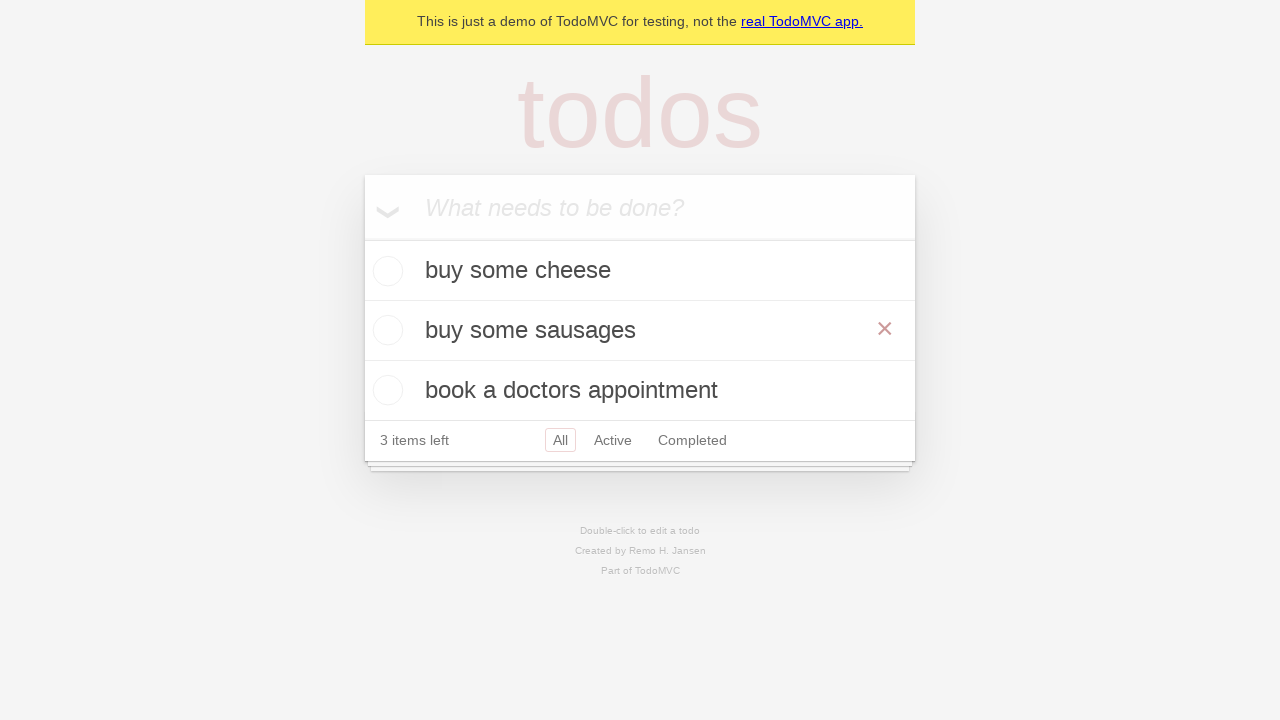

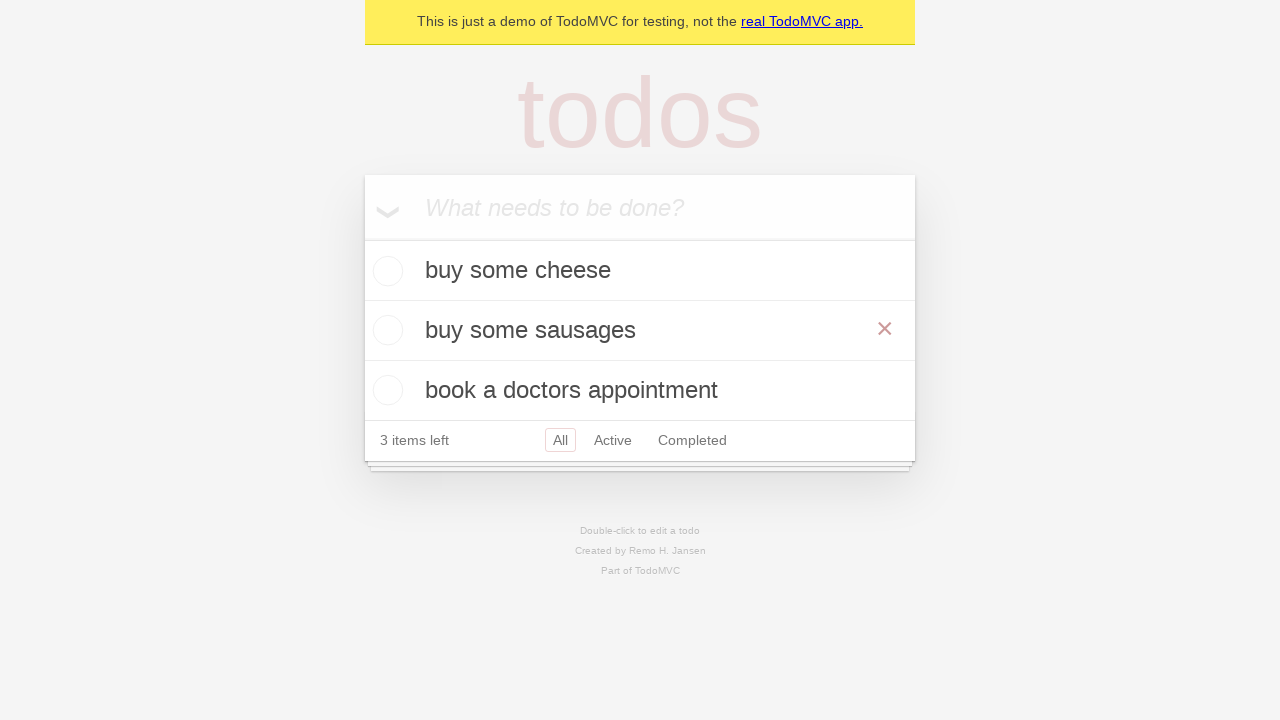